Tests the clear functionality by entering text, clearing it, and re-entering text in the name input field

Starting URL: https://www.tutorialspoint.com/selenium/practice/selenium_automation_practice.php

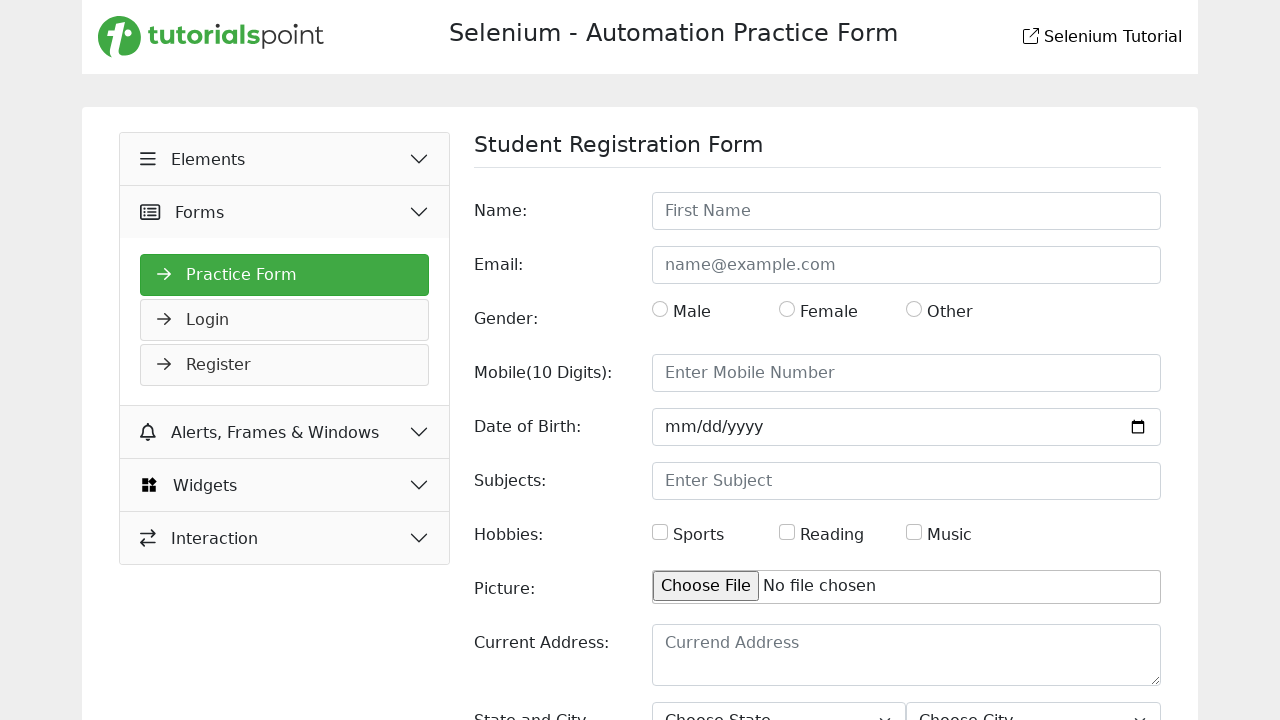

Filled name input field with 'Zafrin Chowdhury' on input#name
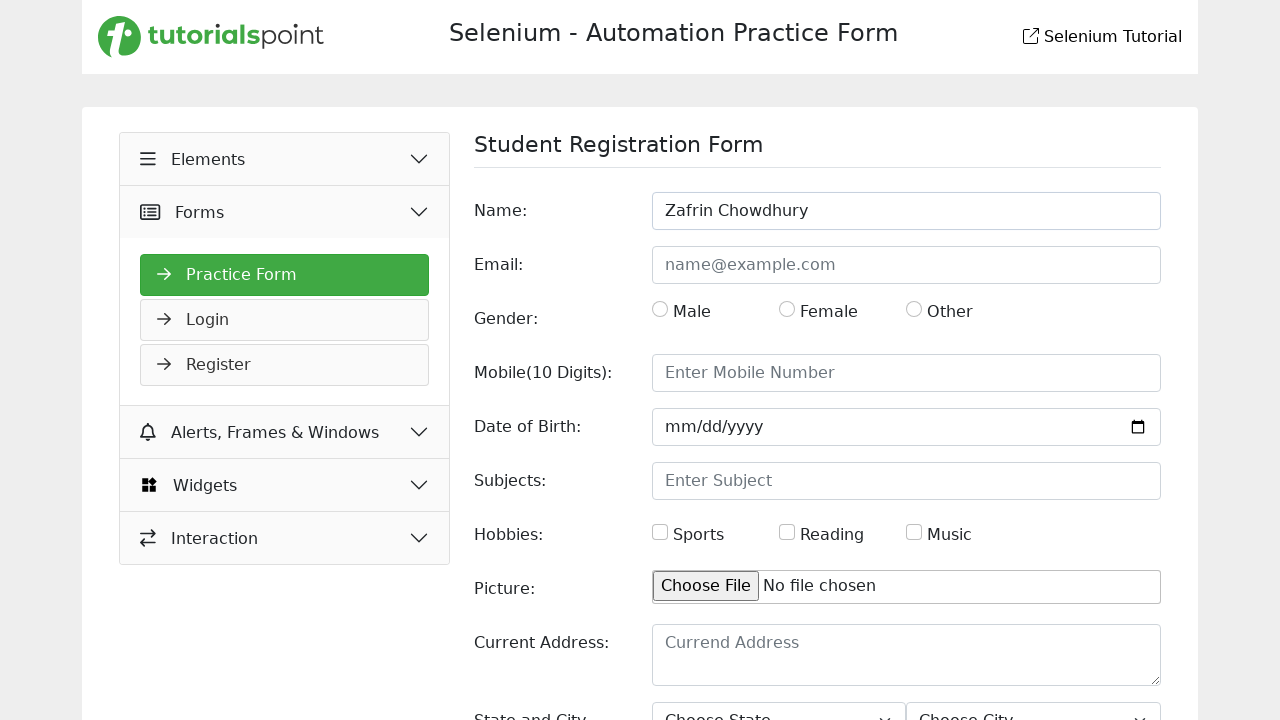

Cleared the name input field on input#name
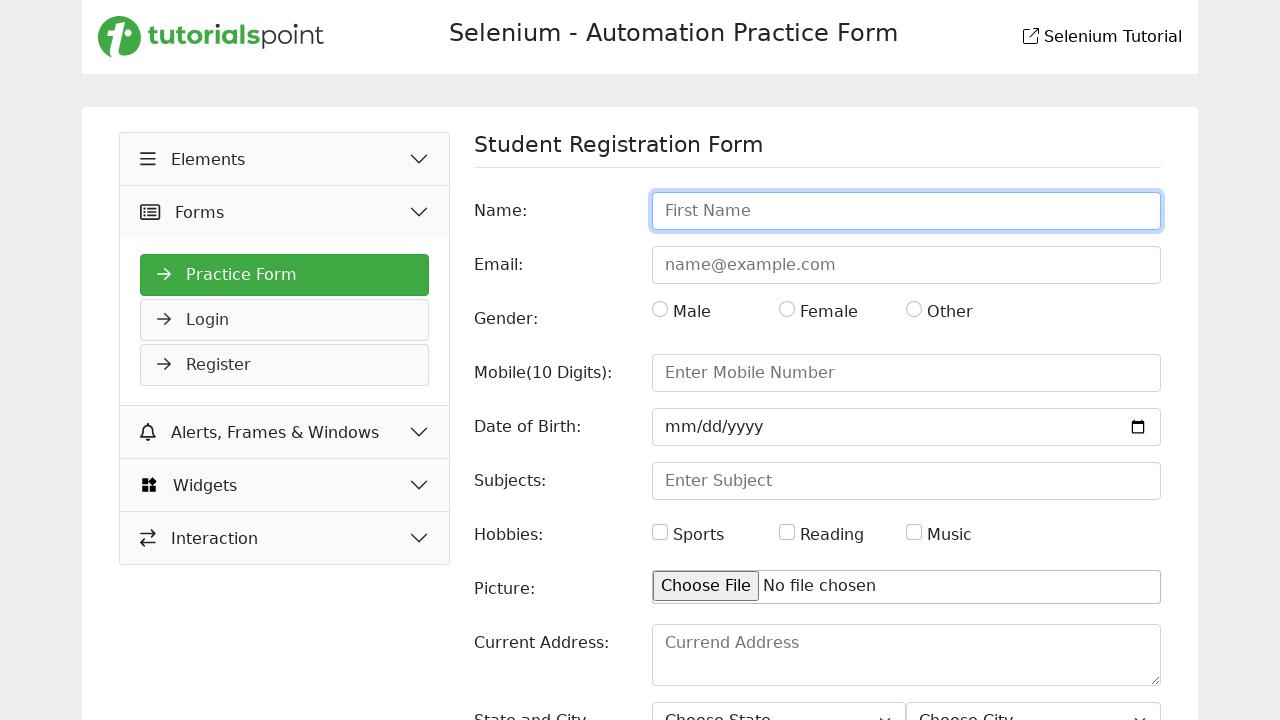

Re-entered 'Zafrin Chowdhury' in name input field on input#name
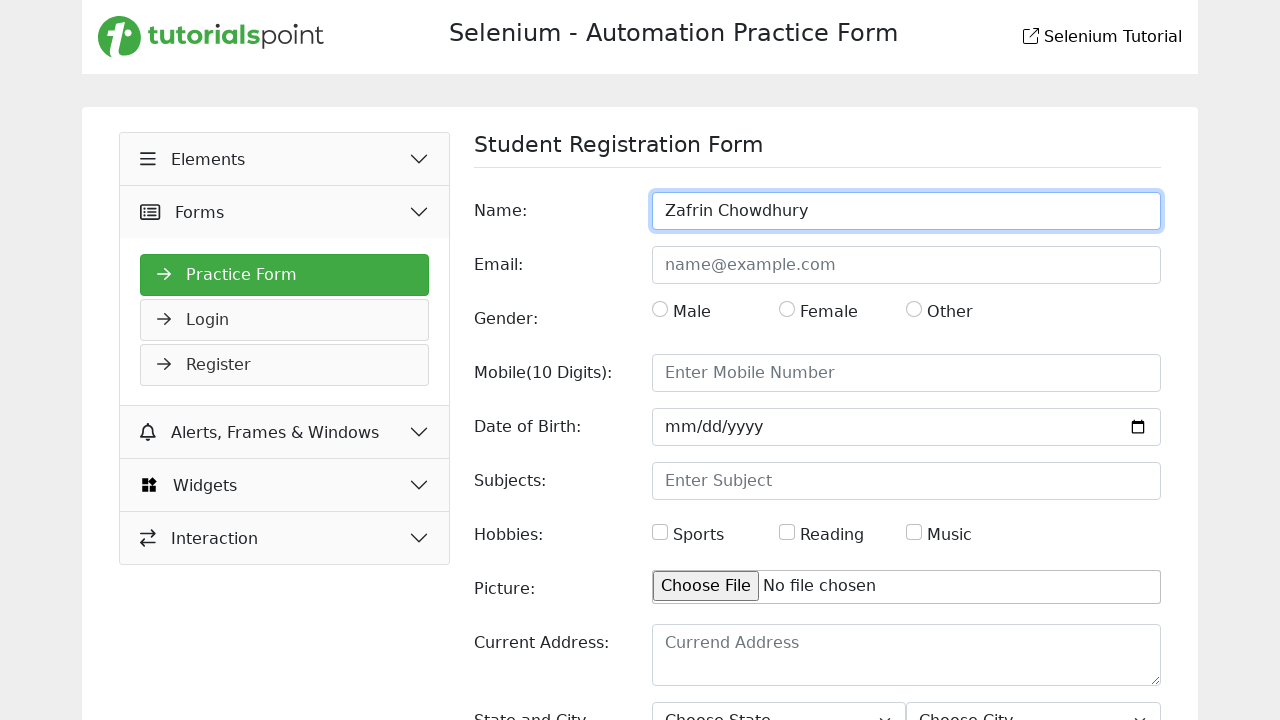

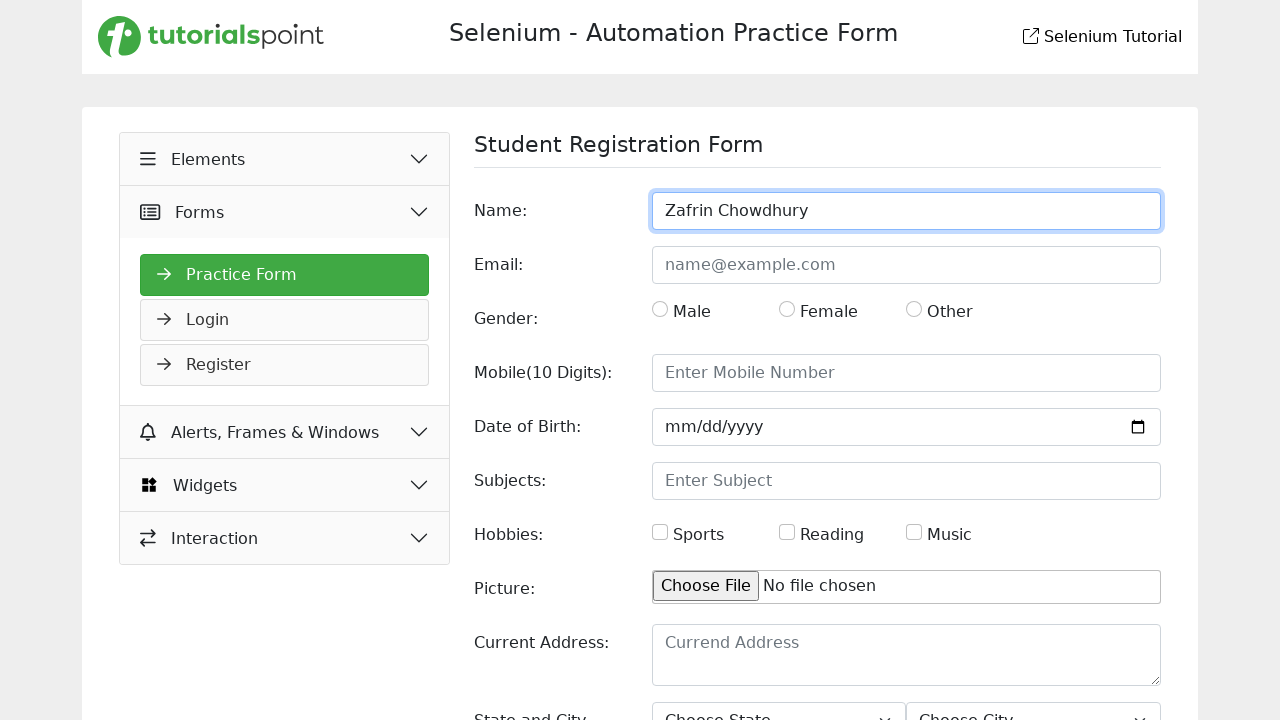